Navigates to the Zeiss website homepage and verifies that images are present on the page

Starting URL: https://zeiss.com

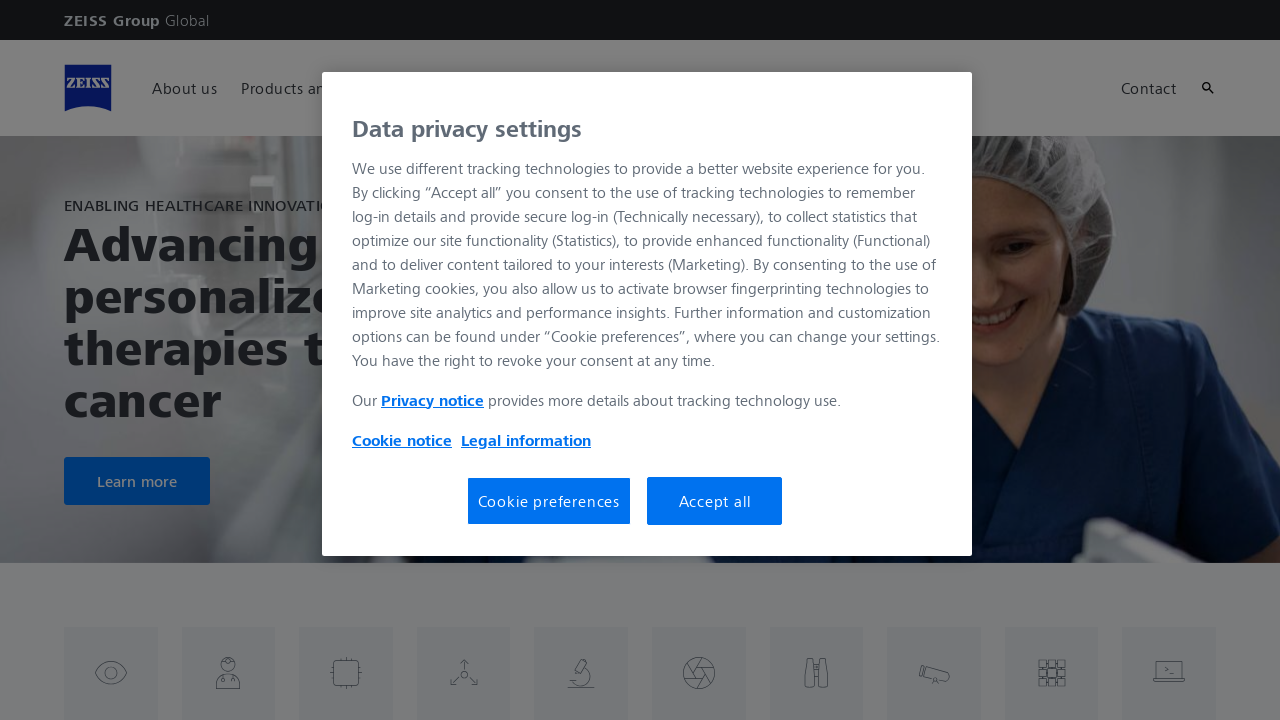

Navigated to Zeiss homepage
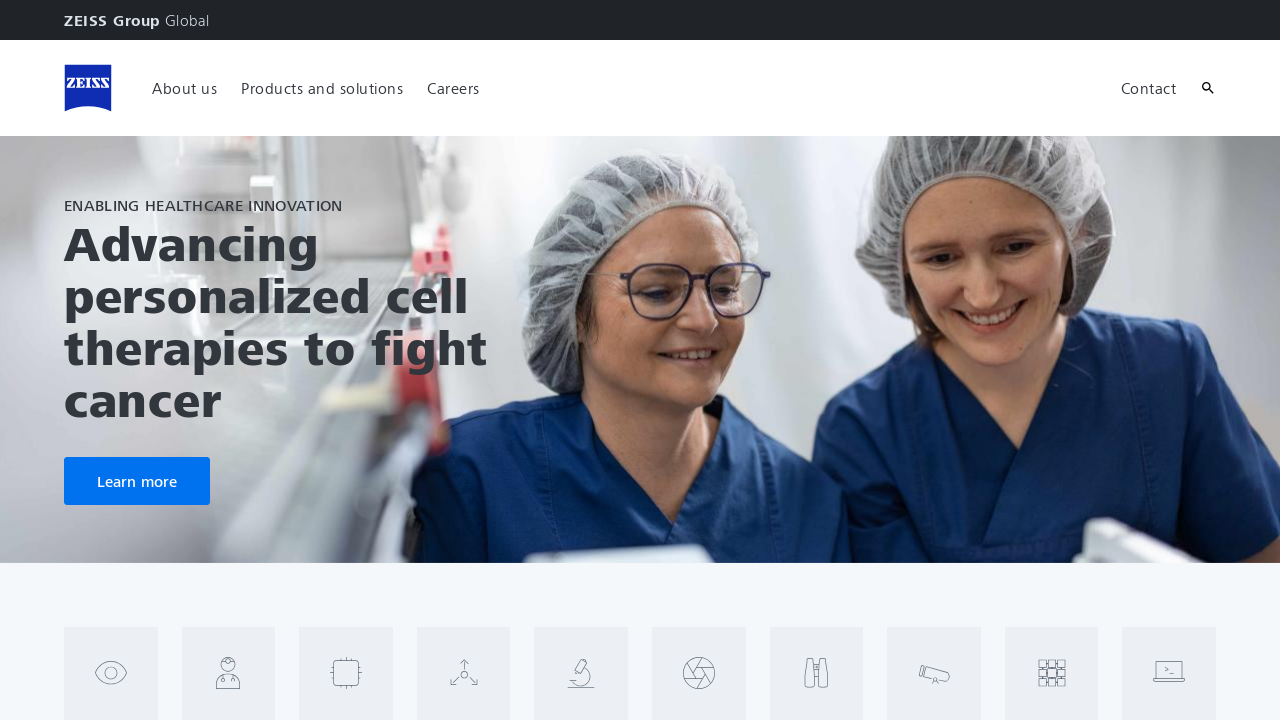

Waited for images to load on the page
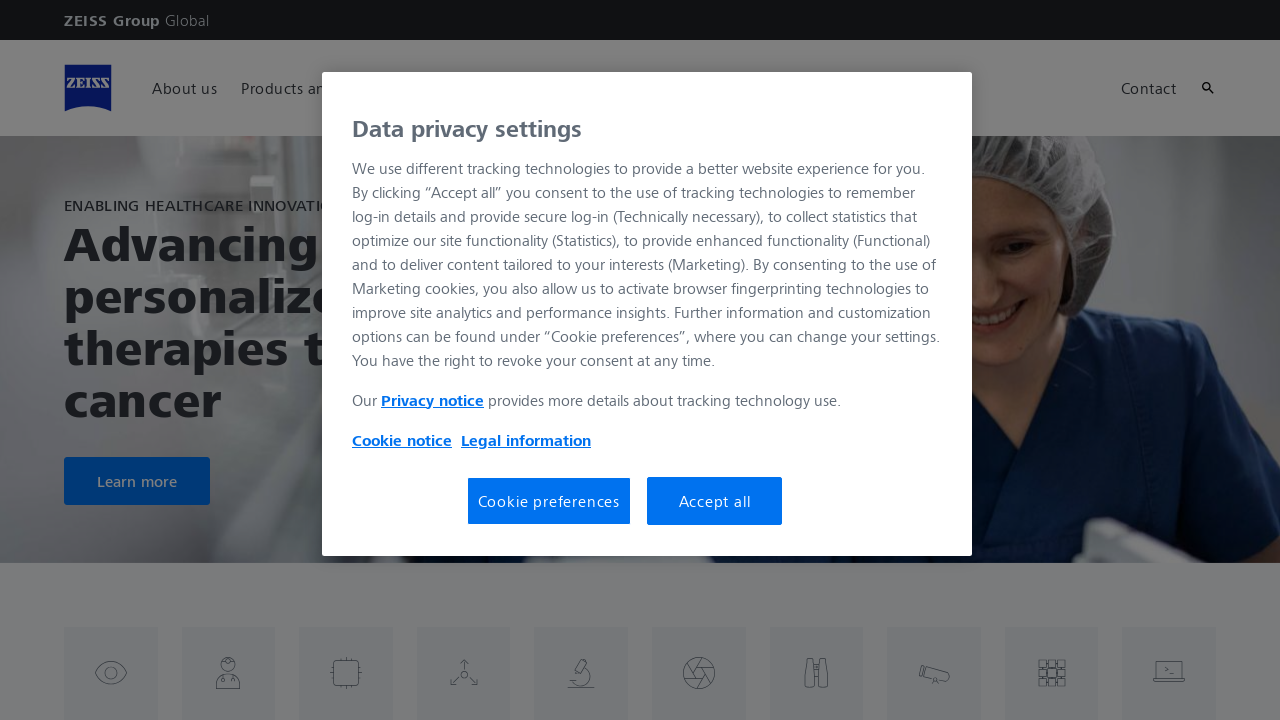

Located all images on the page
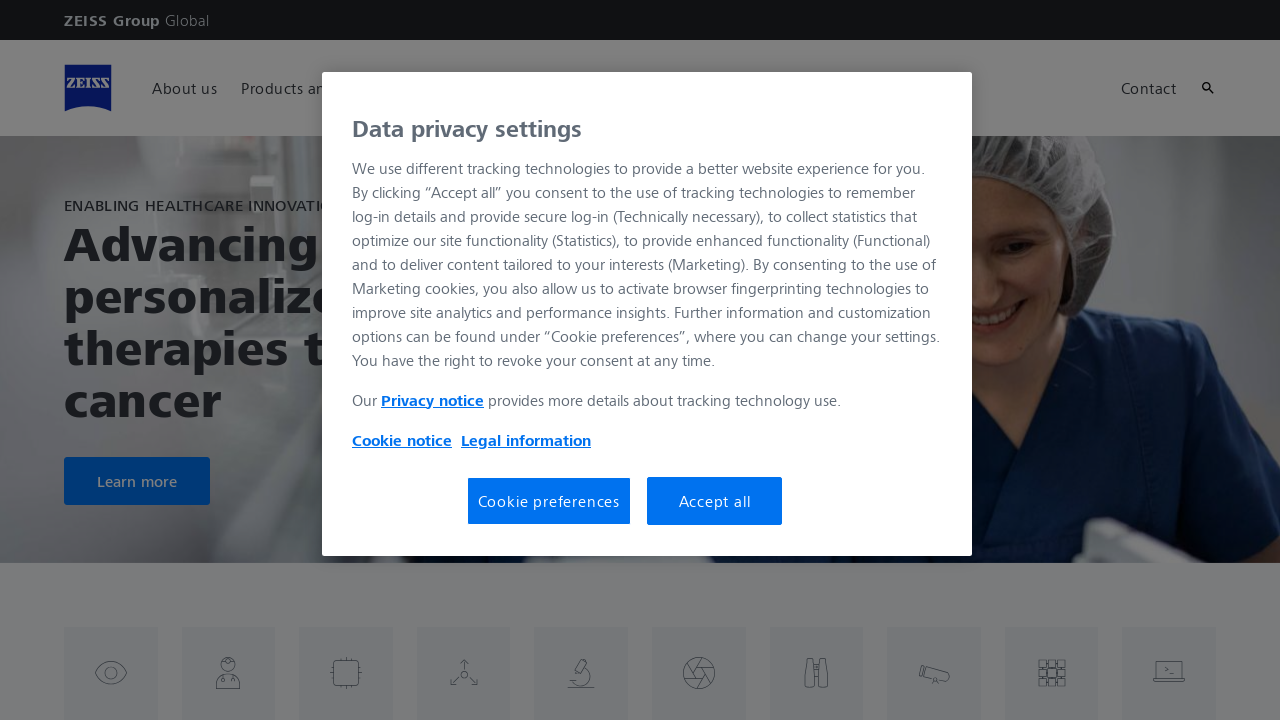

Verified that images are present on the Zeiss homepage
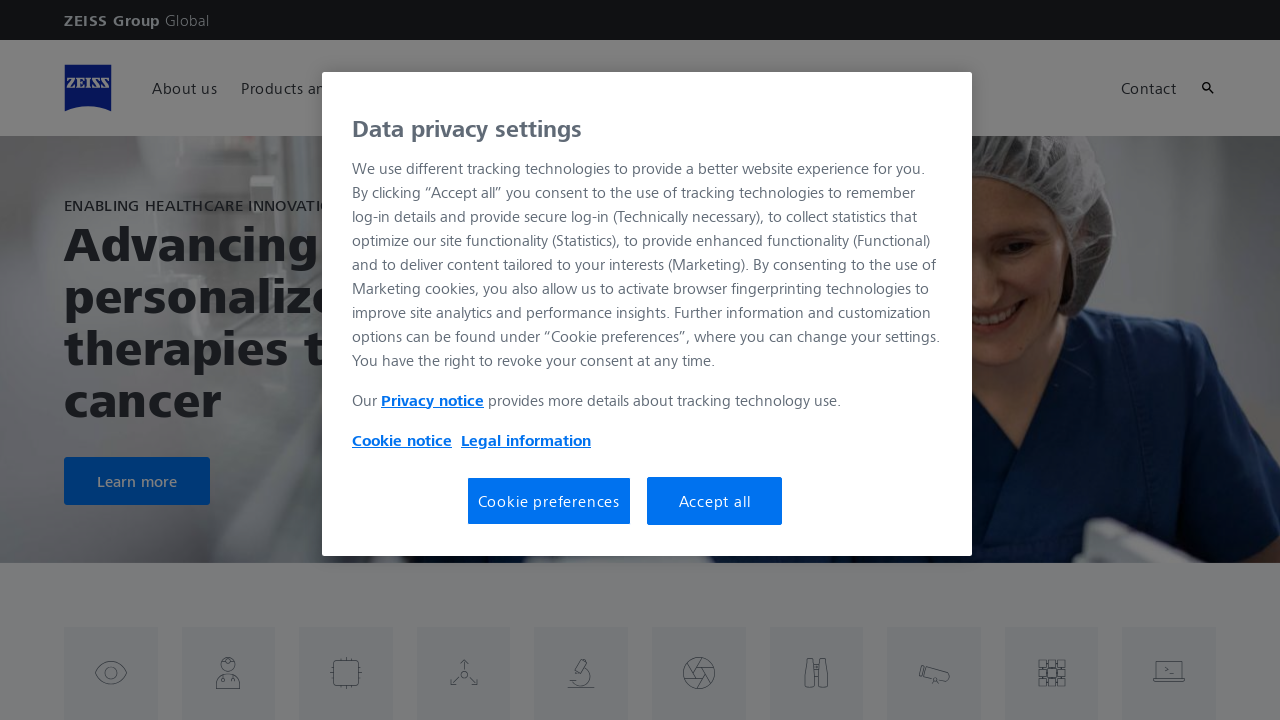

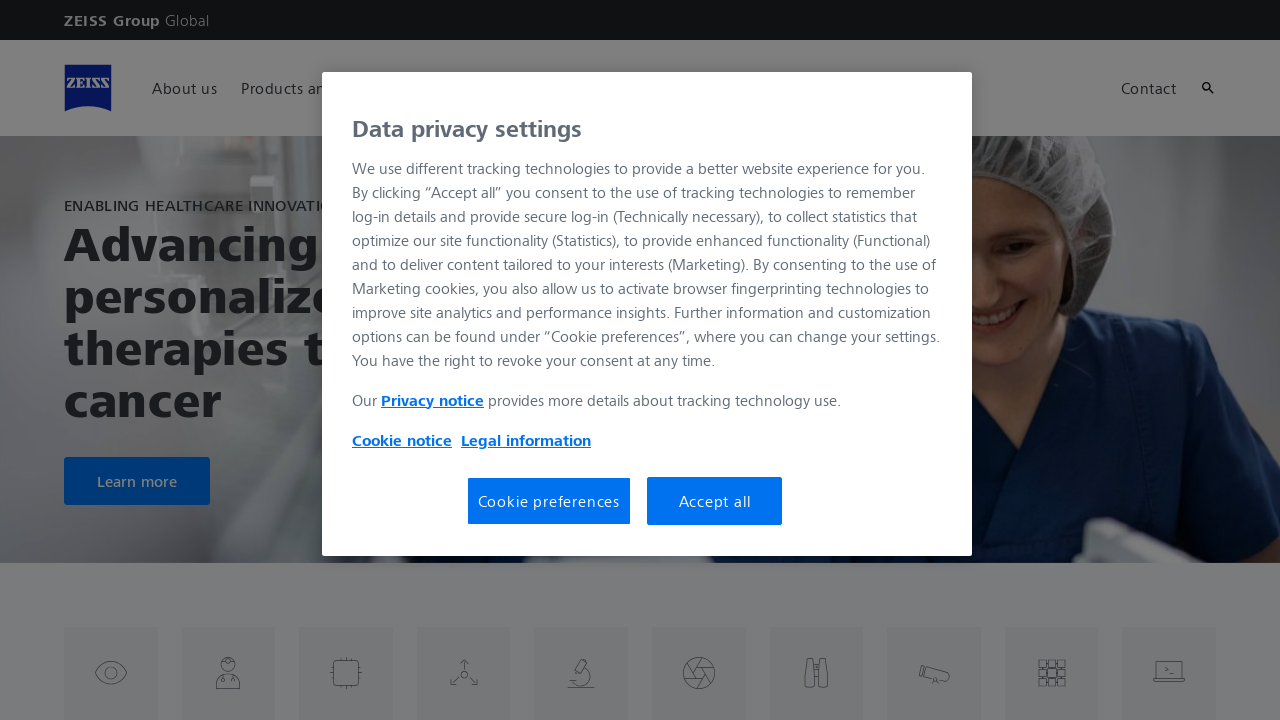